Tests button interactions on demoqa.com by performing a double-click on one button and a right-click (context click) on another button, then verifies the confirmation messages appear.

Starting URL: https://demoqa.com/buttons

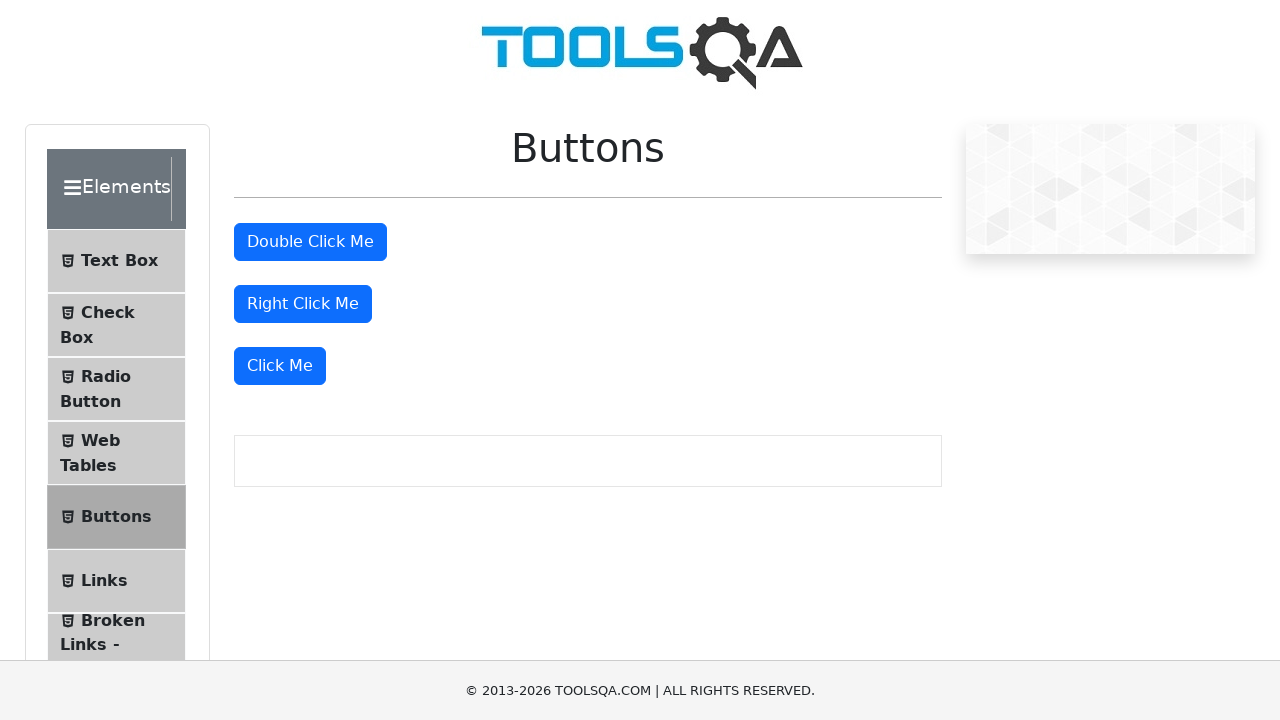

Double-clicked the double click button at (310, 242) on #doubleClickBtn
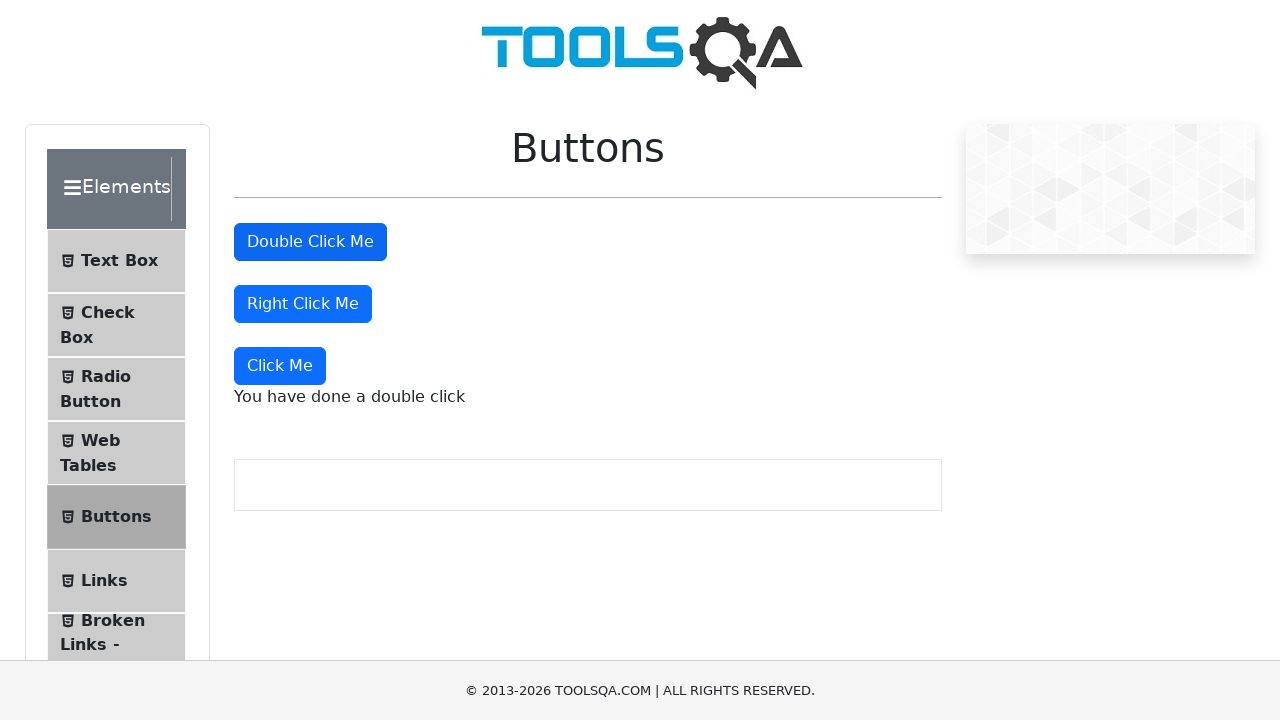

Double click confirmation message appeared
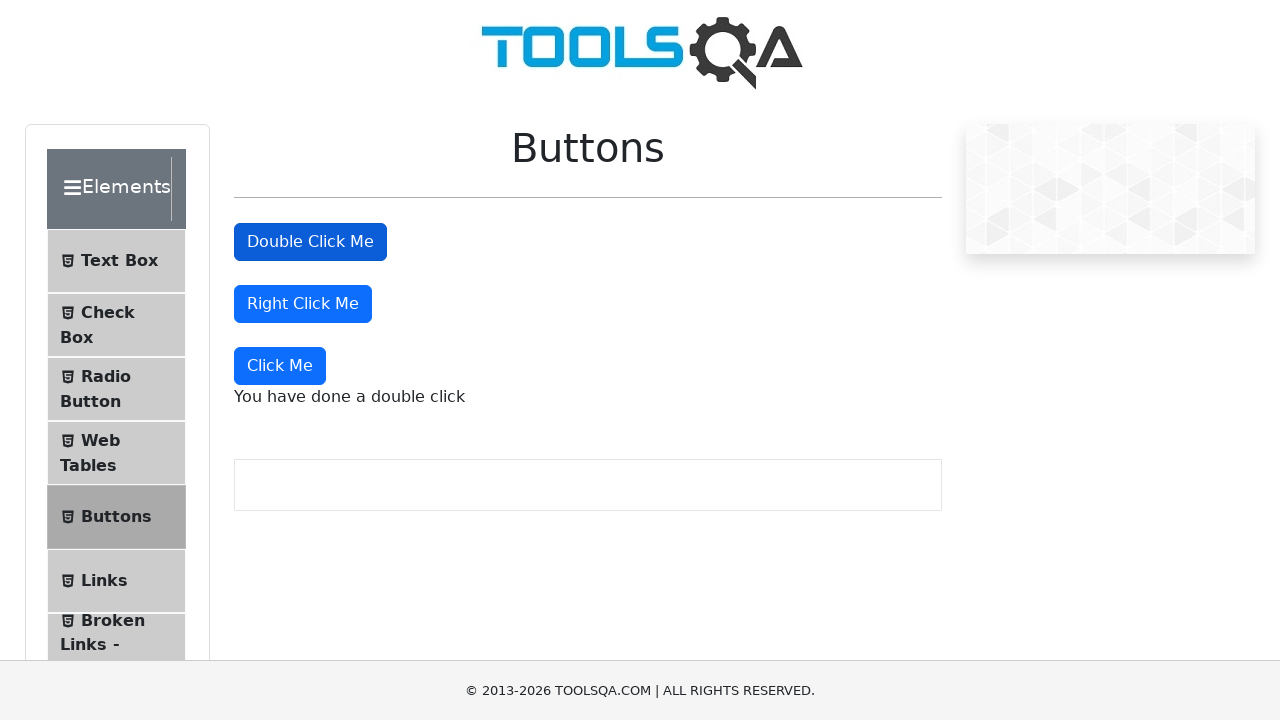

Right-clicked the right click button at (303, 304) on #rightClickBtn
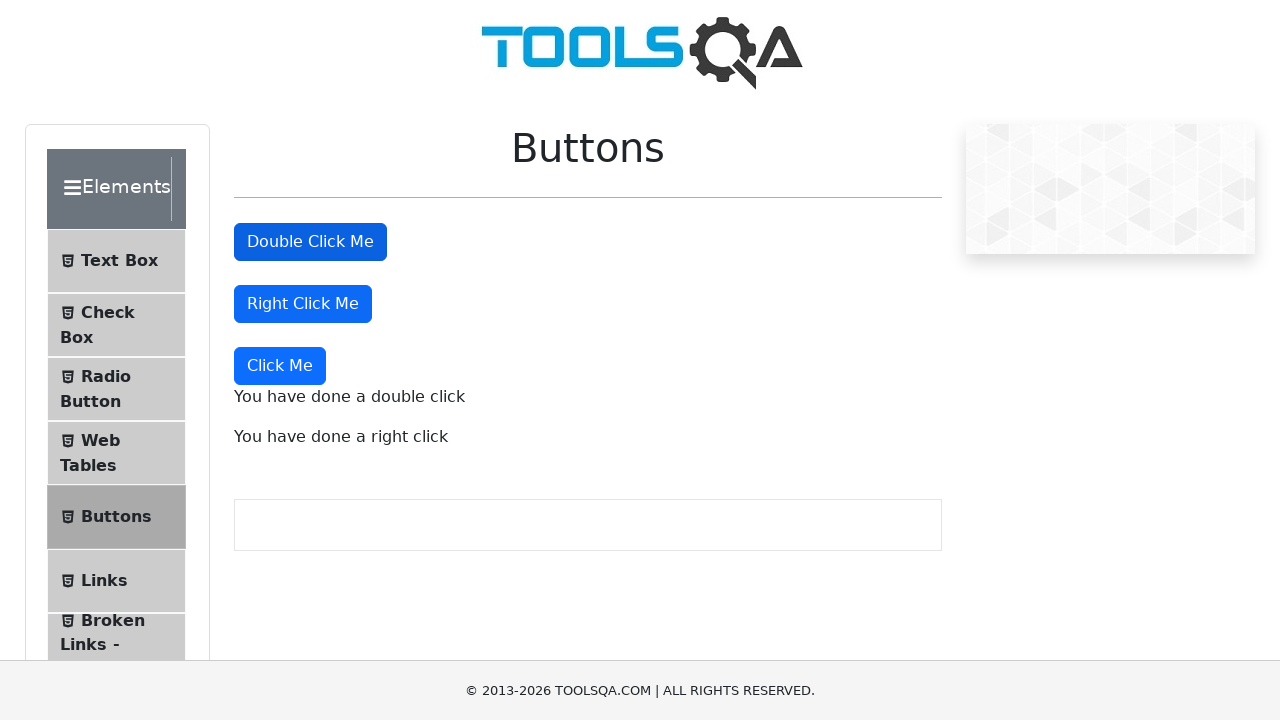

Right click confirmation message appeared
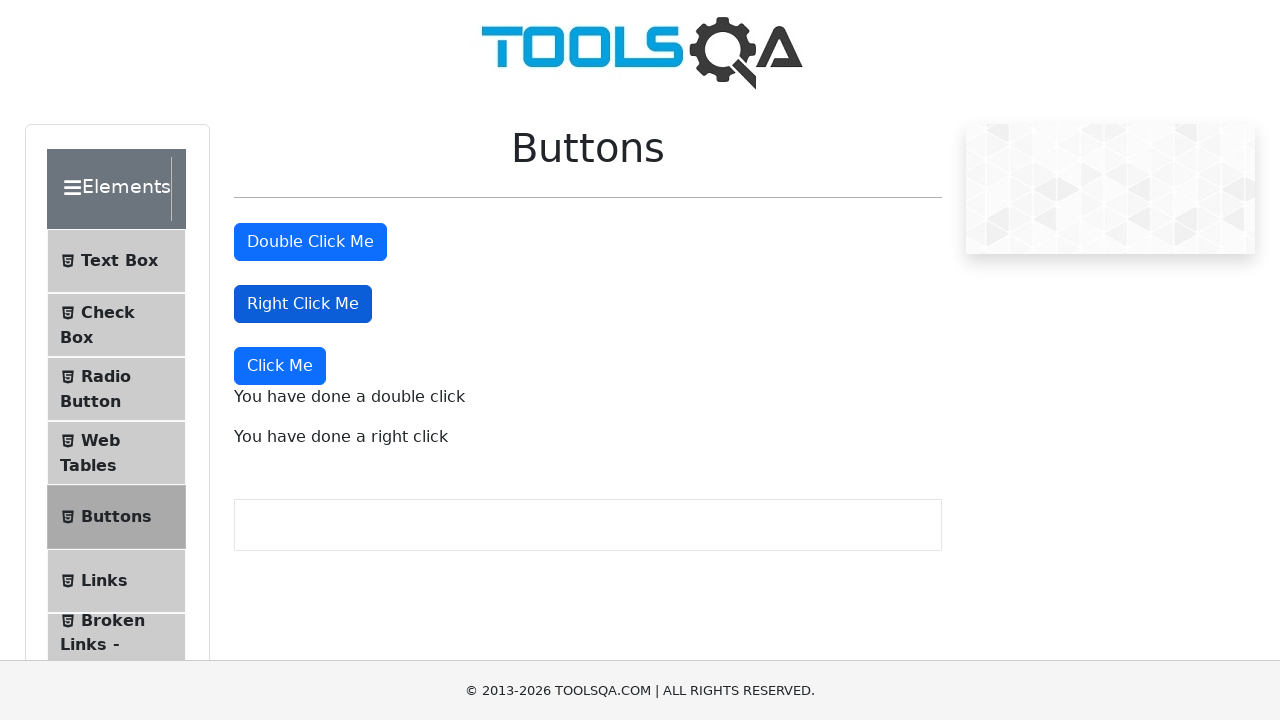

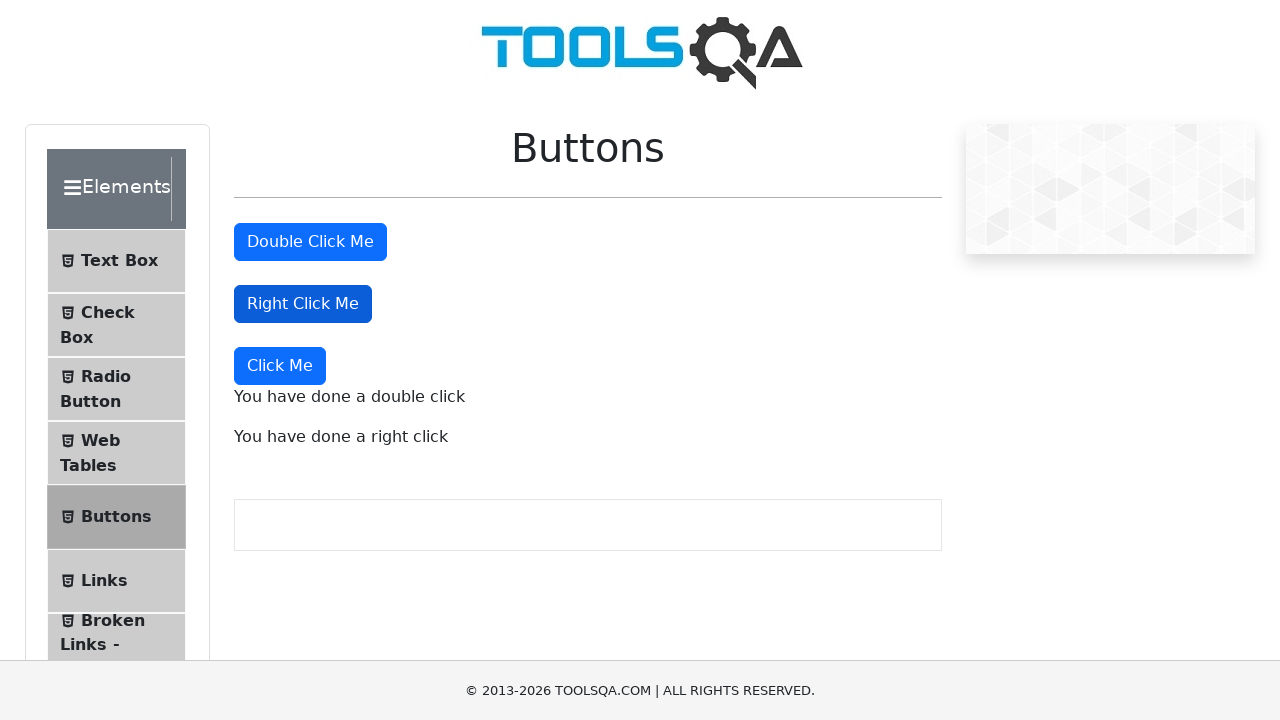